Navigates to a modals test page, clicks to open a scrollable modal, and verifies modal content is visible

Starting URL: https://applitools.github.io/demo/TestPages/ModalsPage/index.html

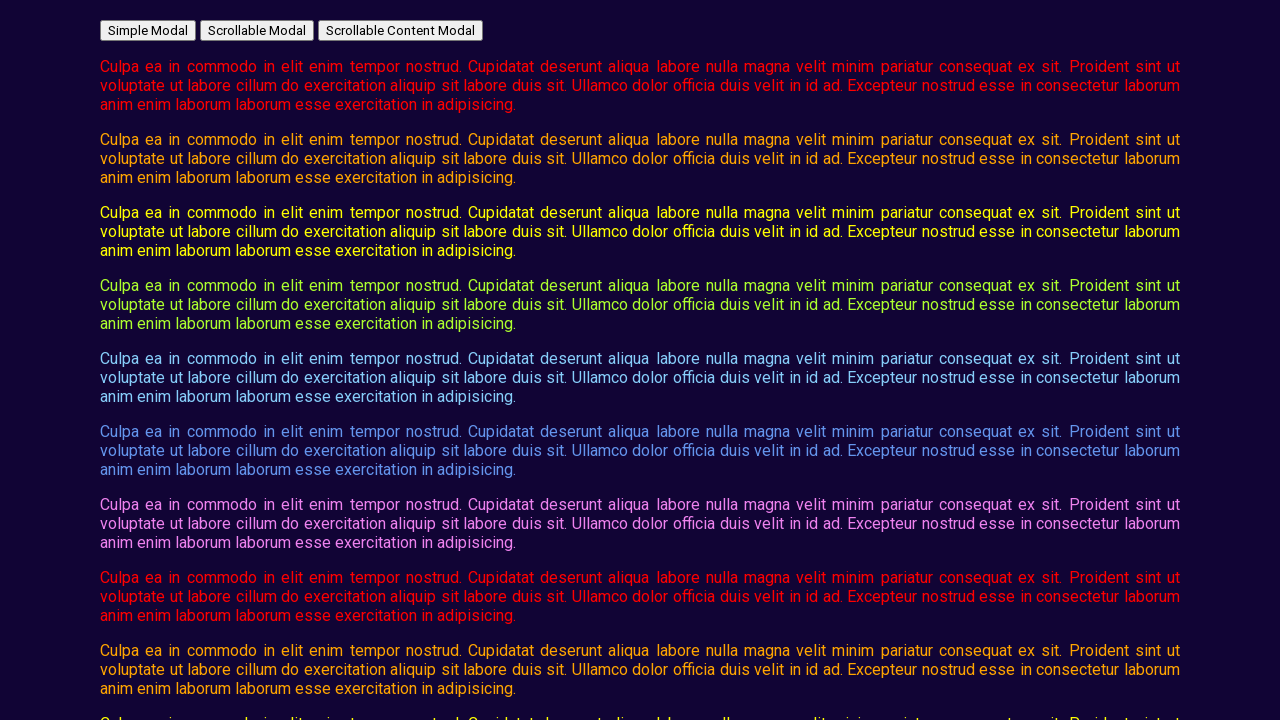

Clicked button to open scrollable modal at (257, 30) on #open_scrollable_modal
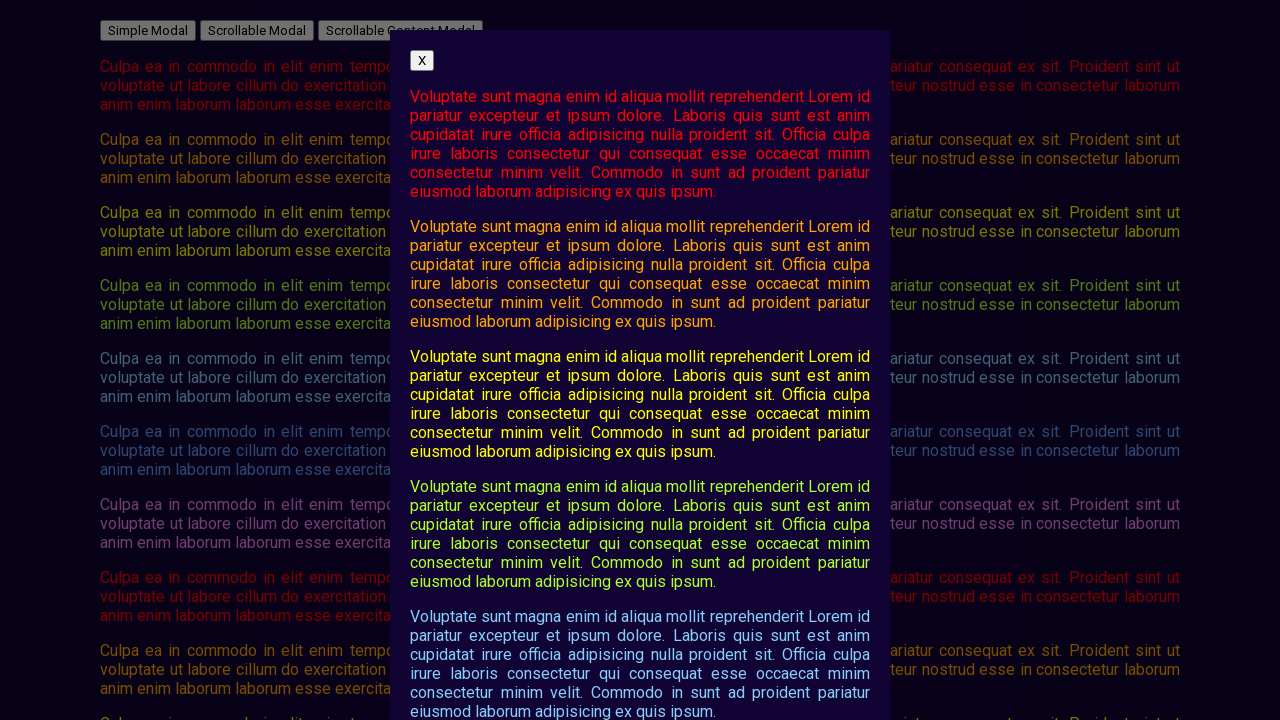

Scrollable modal content appeared and is visible
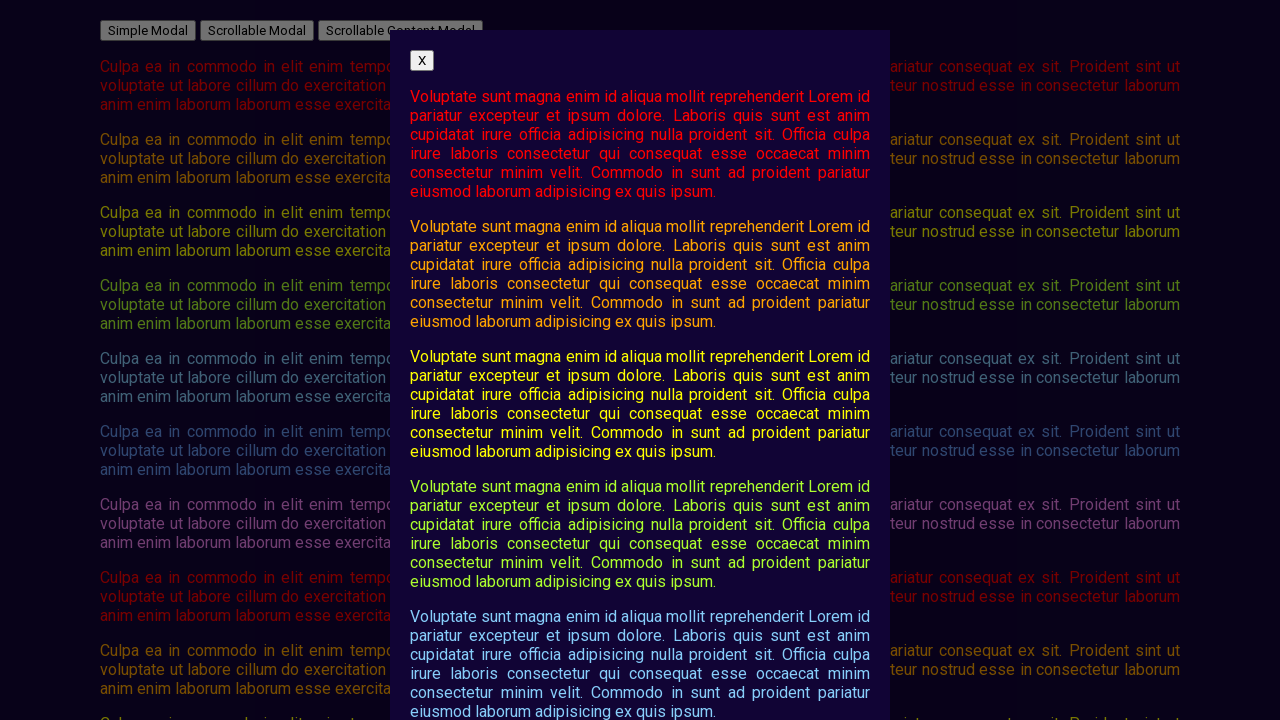

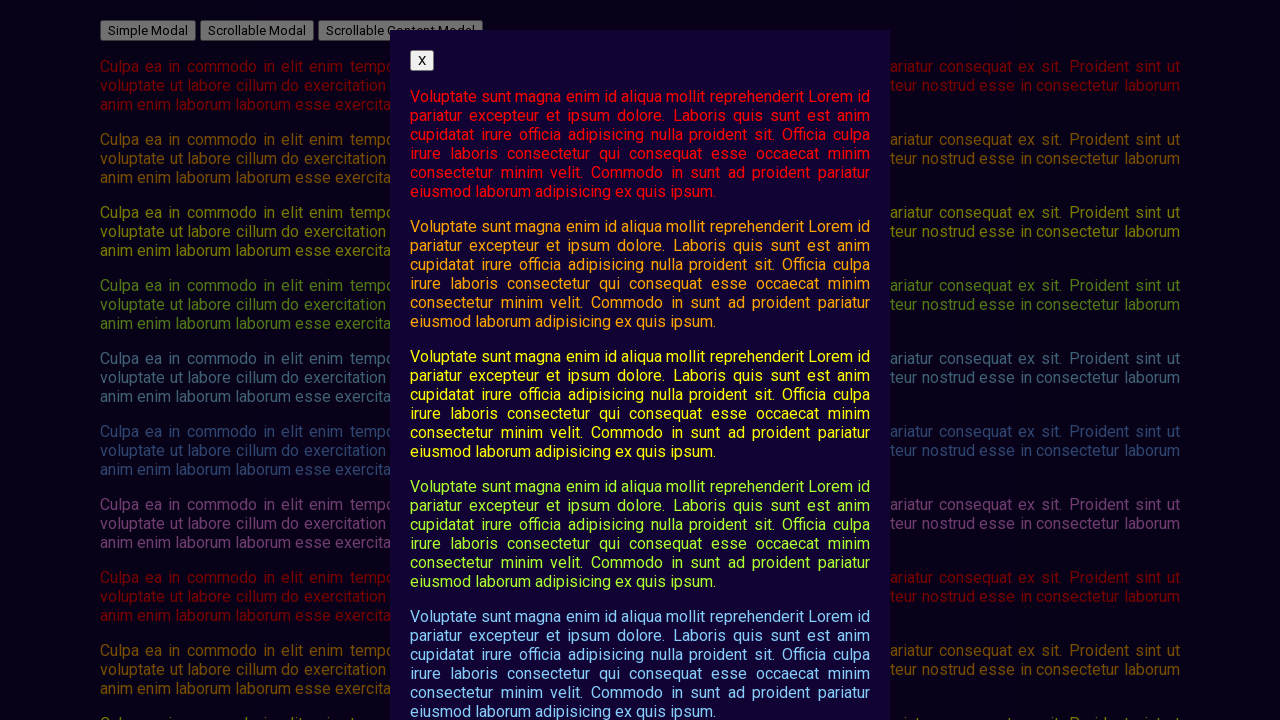